Tests that Clear completed button is hidden when no completed items exist

Starting URL: https://demo.playwright.dev/todomvc

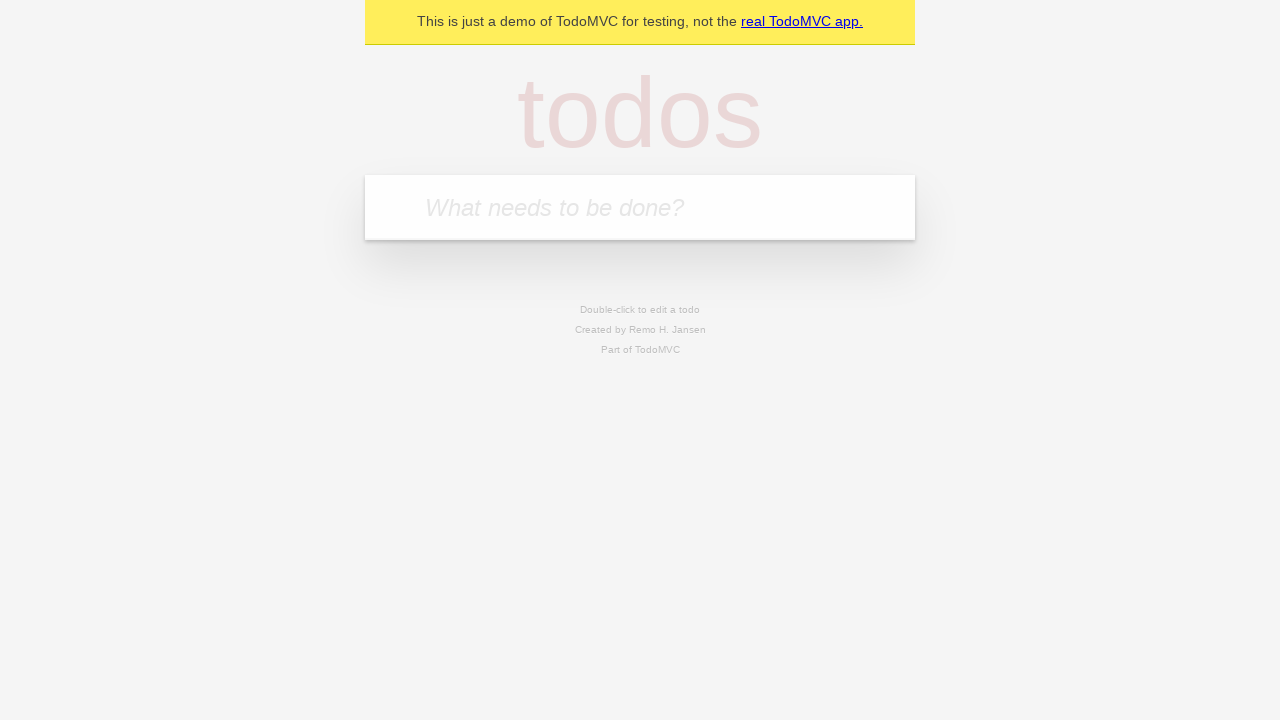

Filled todo input with 'buy some cheese' on internal:attr=[placeholder="What needs to be done?"i]
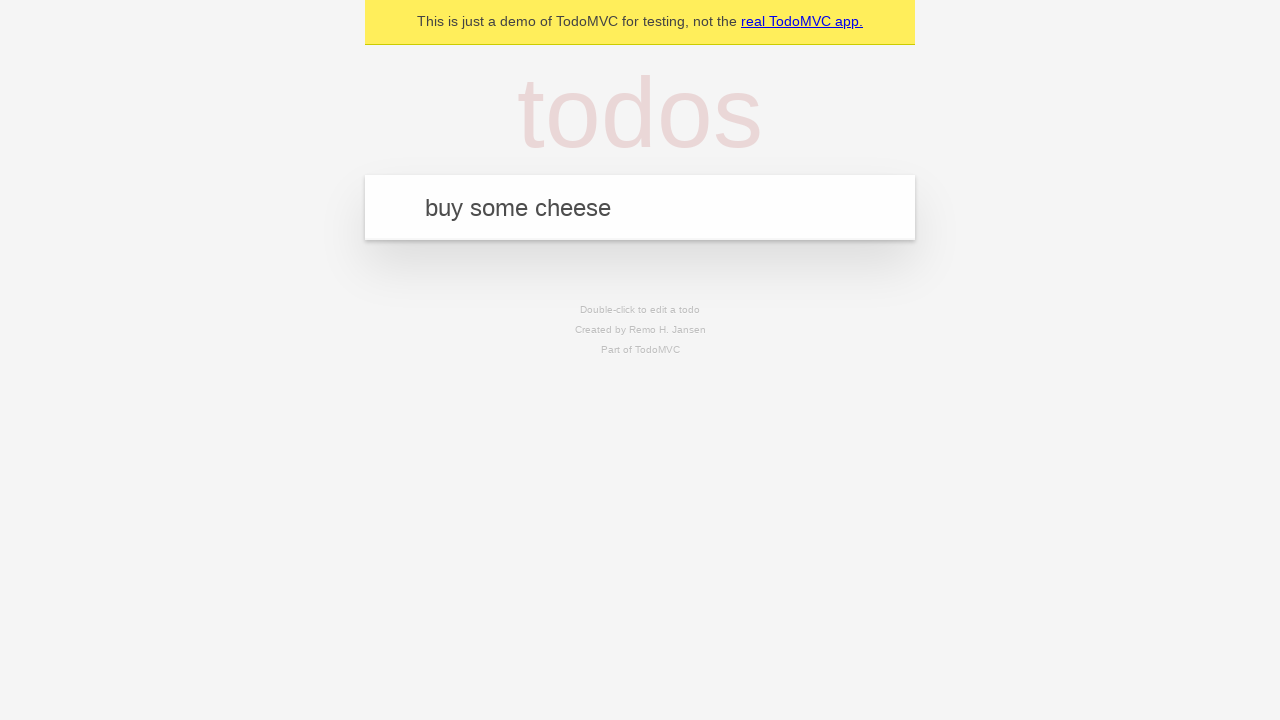

Pressed Enter to add first todo on internal:attr=[placeholder="What needs to be done?"i]
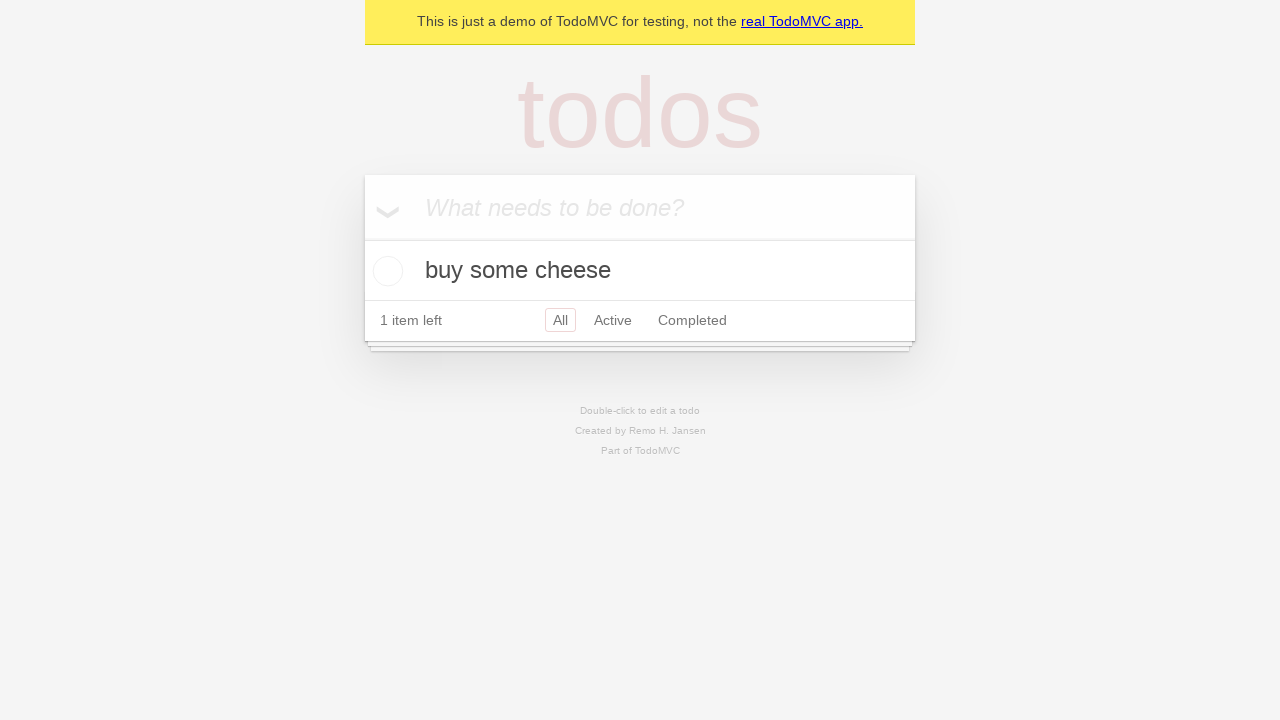

Filled todo input with 'feed the cat' on internal:attr=[placeholder="What needs to be done?"i]
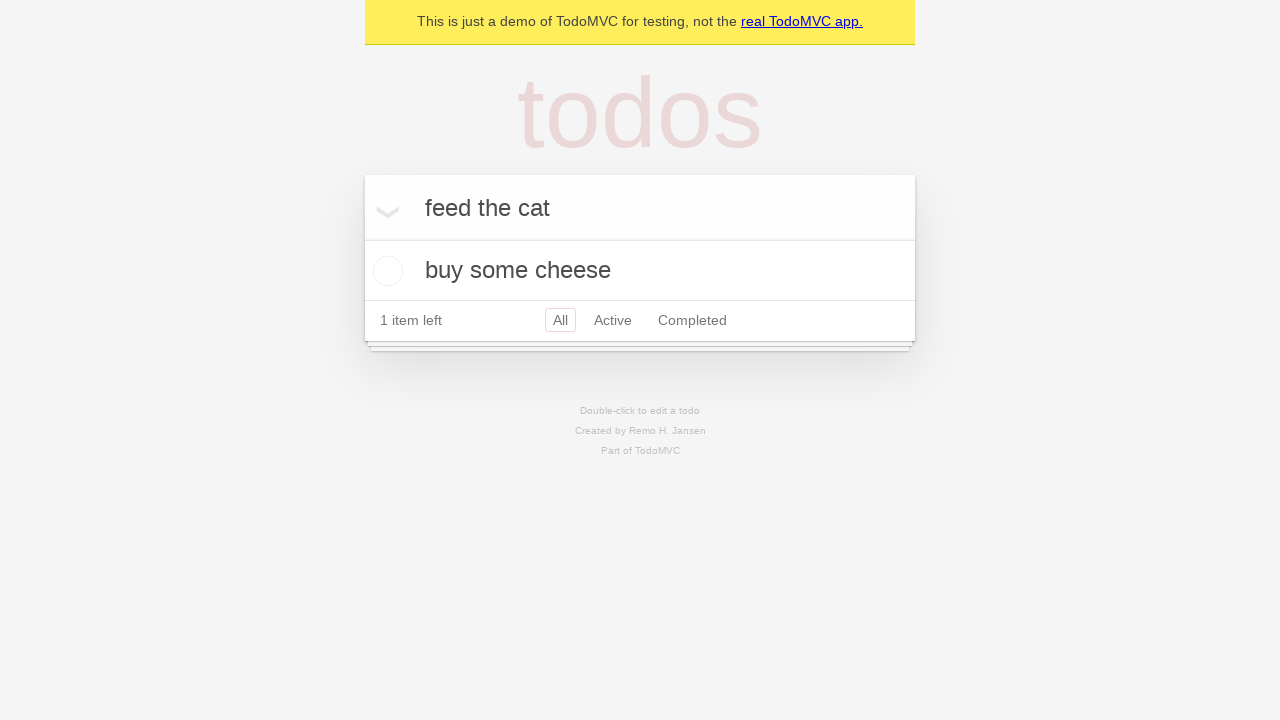

Pressed Enter to add second todo on internal:attr=[placeholder="What needs to be done?"i]
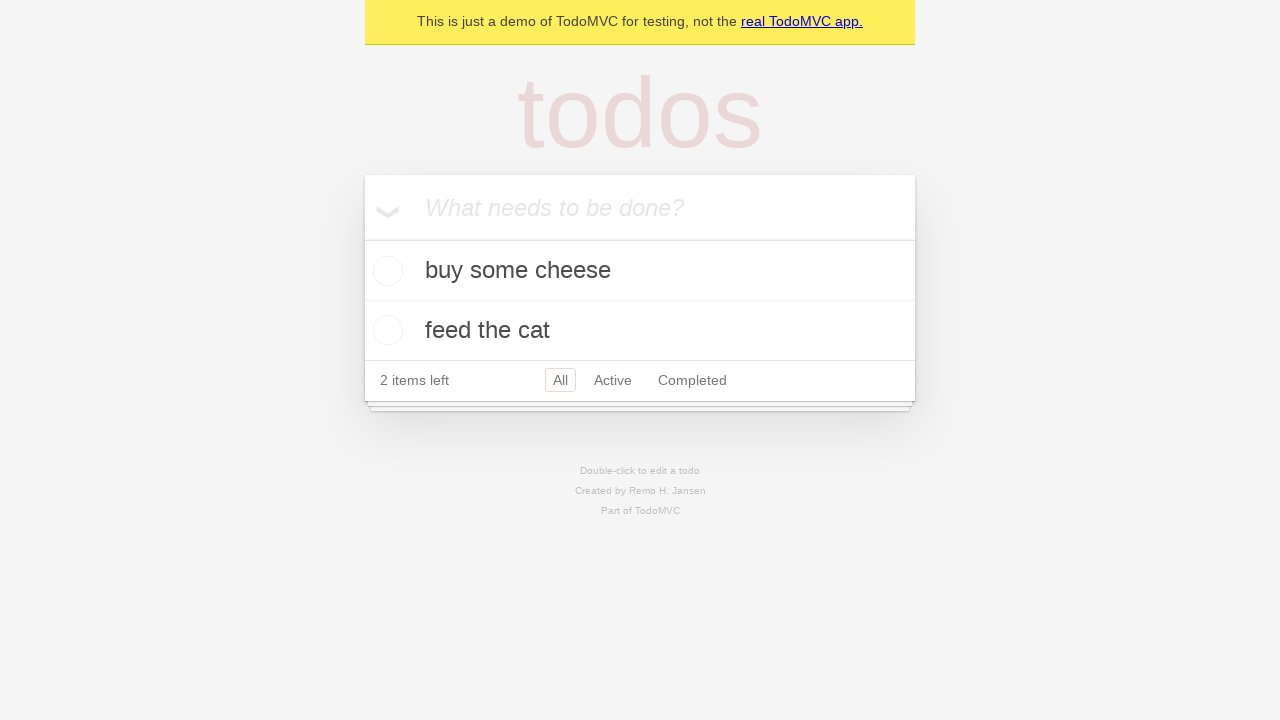

Filled todo input with 'book a doctors appointment' on internal:attr=[placeholder="What needs to be done?"i]
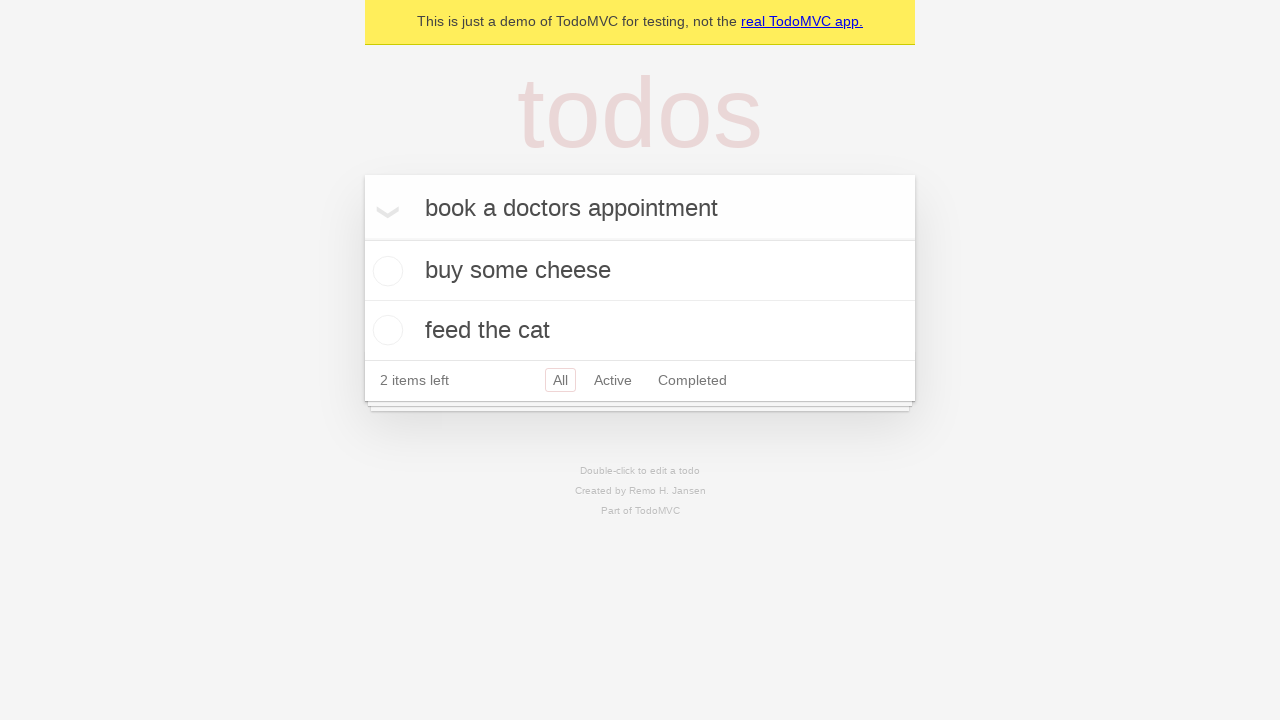

Pressed Enter to add third todo on internal:attr=[placeholder="What needs to be done?"i]
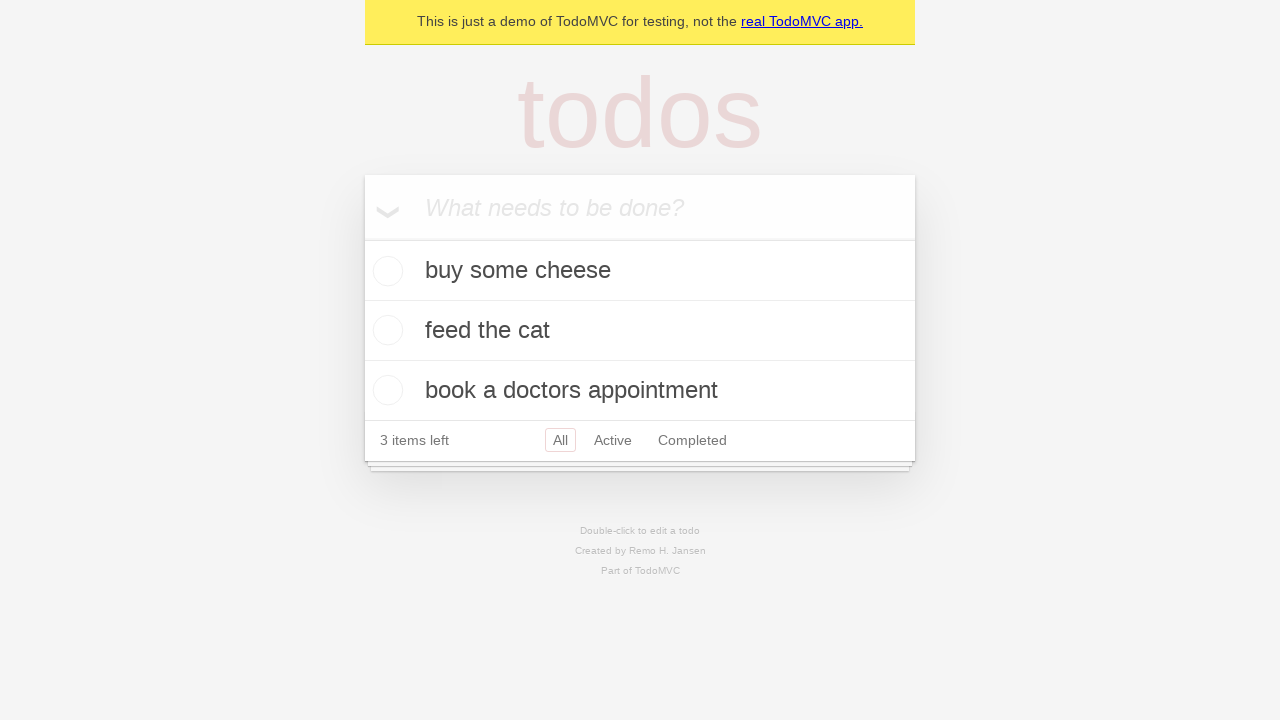

Checked the first todo as completed at (385, 271) on .todo-list li .toggle >> nth=0
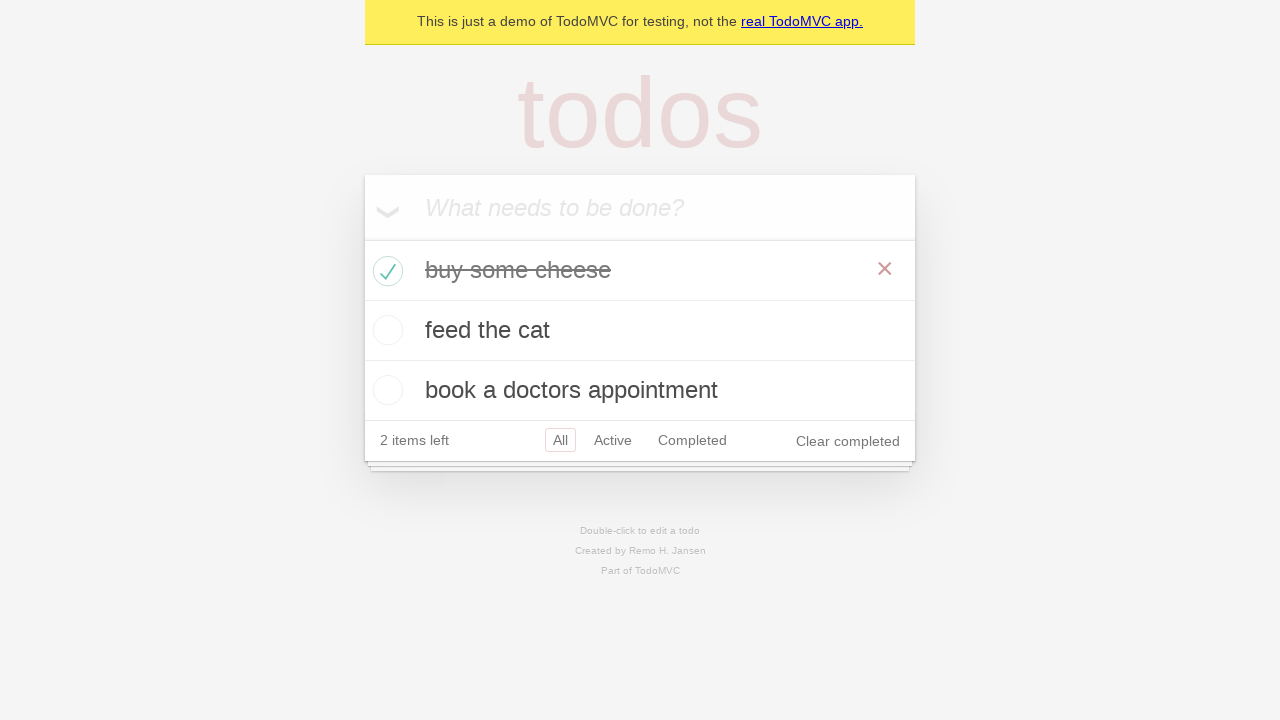

Clicked 'Clear completed' button to remove completed todo at (848, 441) on internal:role=button[name="Clear completed"i]
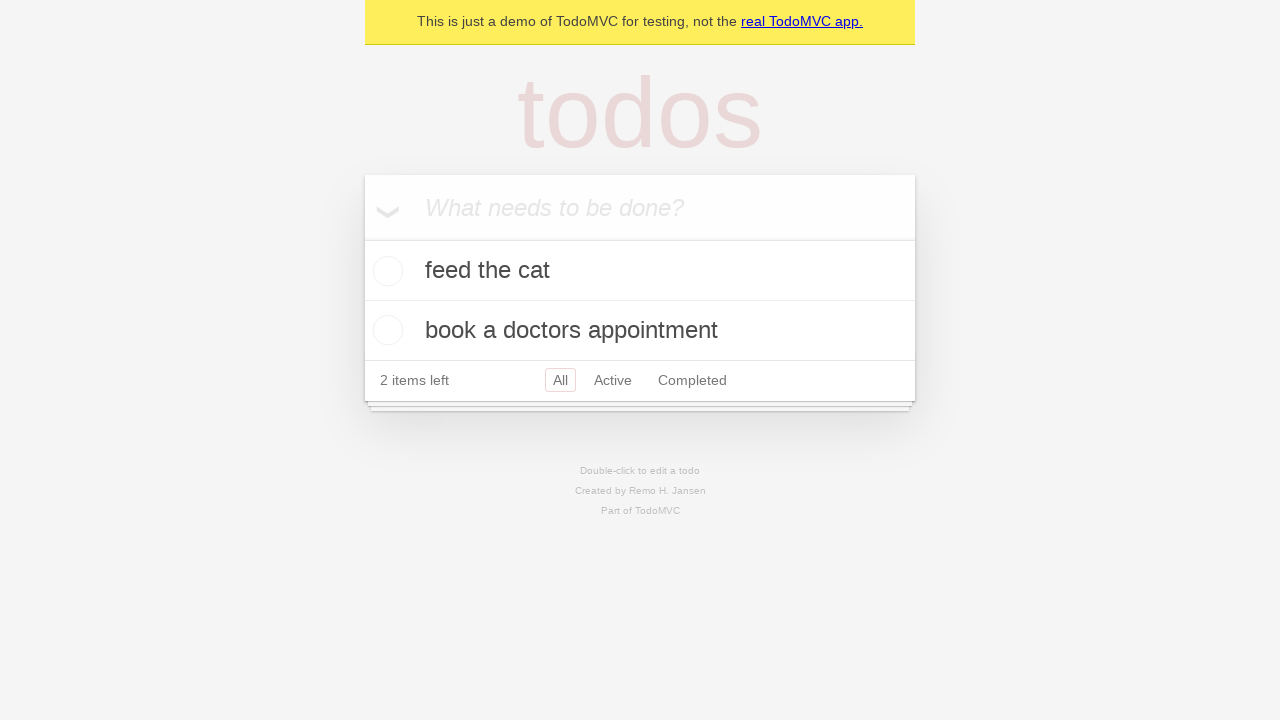

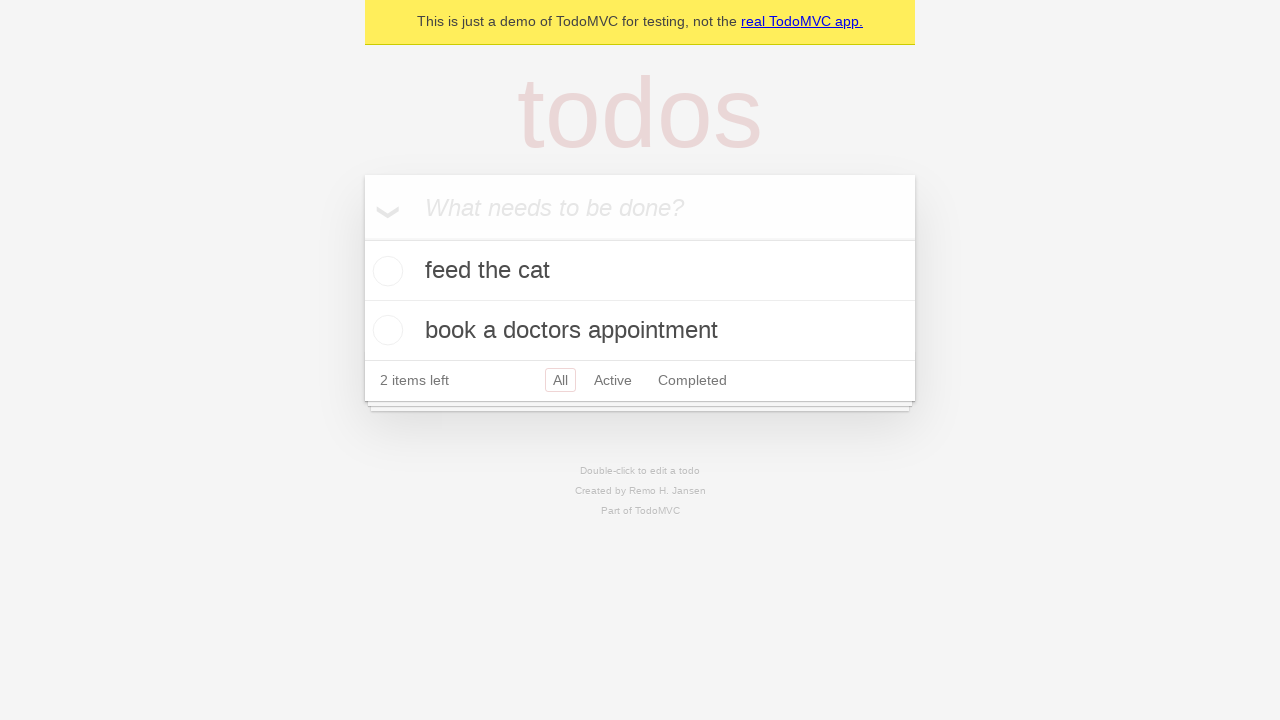